Tests dynamic dropdown functionality on a flight booking practice page by selecting origin and destination airports from dropdown menus

Starting URL: https://rahulshettyacademy.com/dropdownsPractise

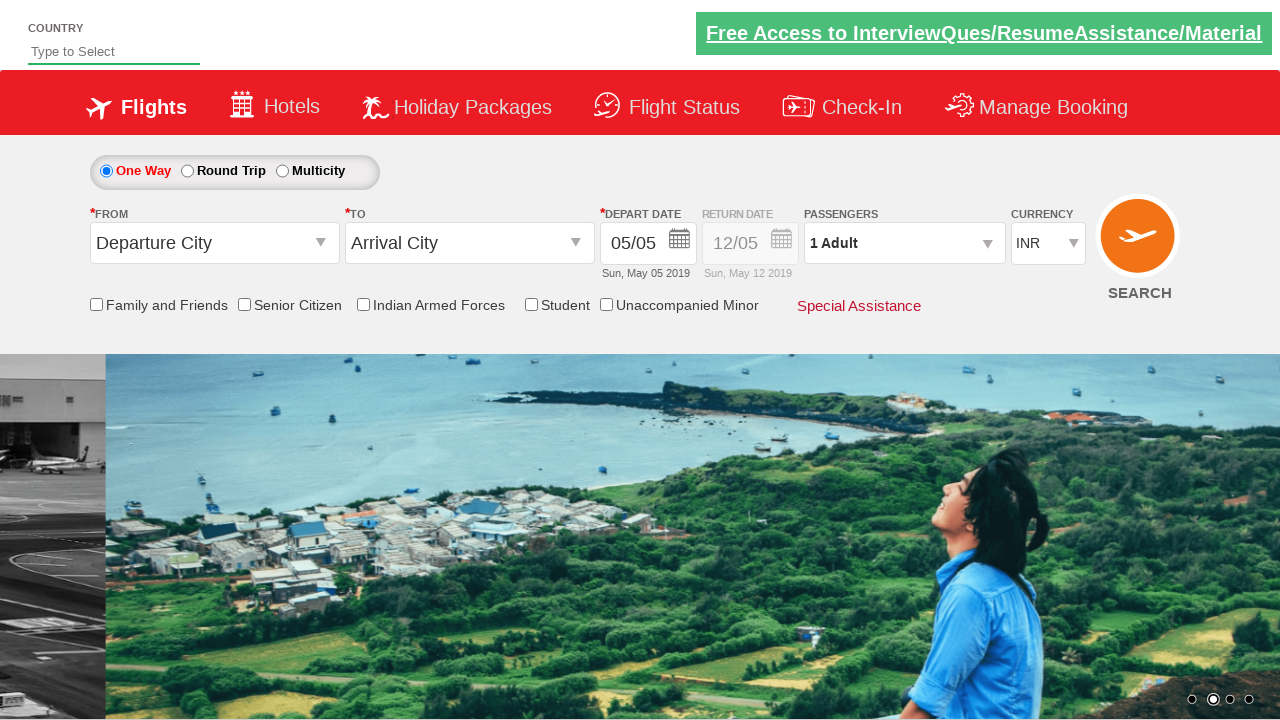

Clicked origin station dropdown to open it at (323, 244) on #ctl00_mainContent_ddl_originStation1_CTXTaction
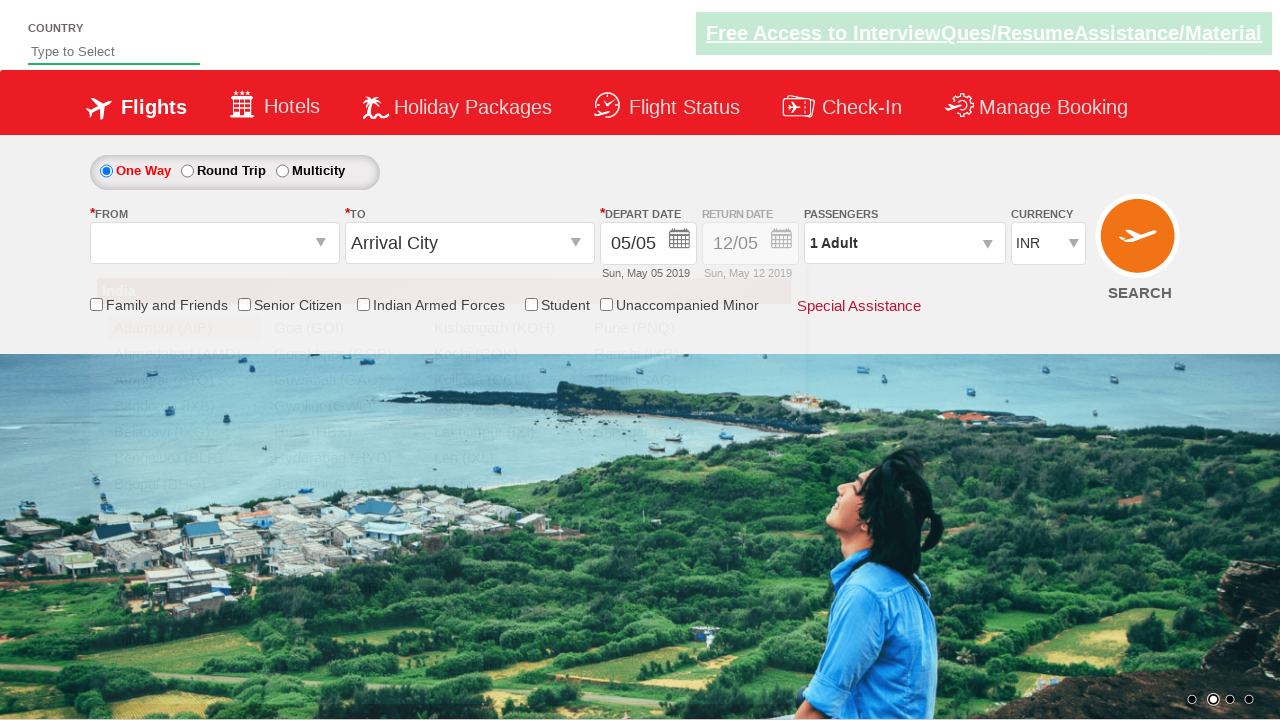

Selected origin airport (IXM - Madurai) at (504, 484) on a[value='IXM']
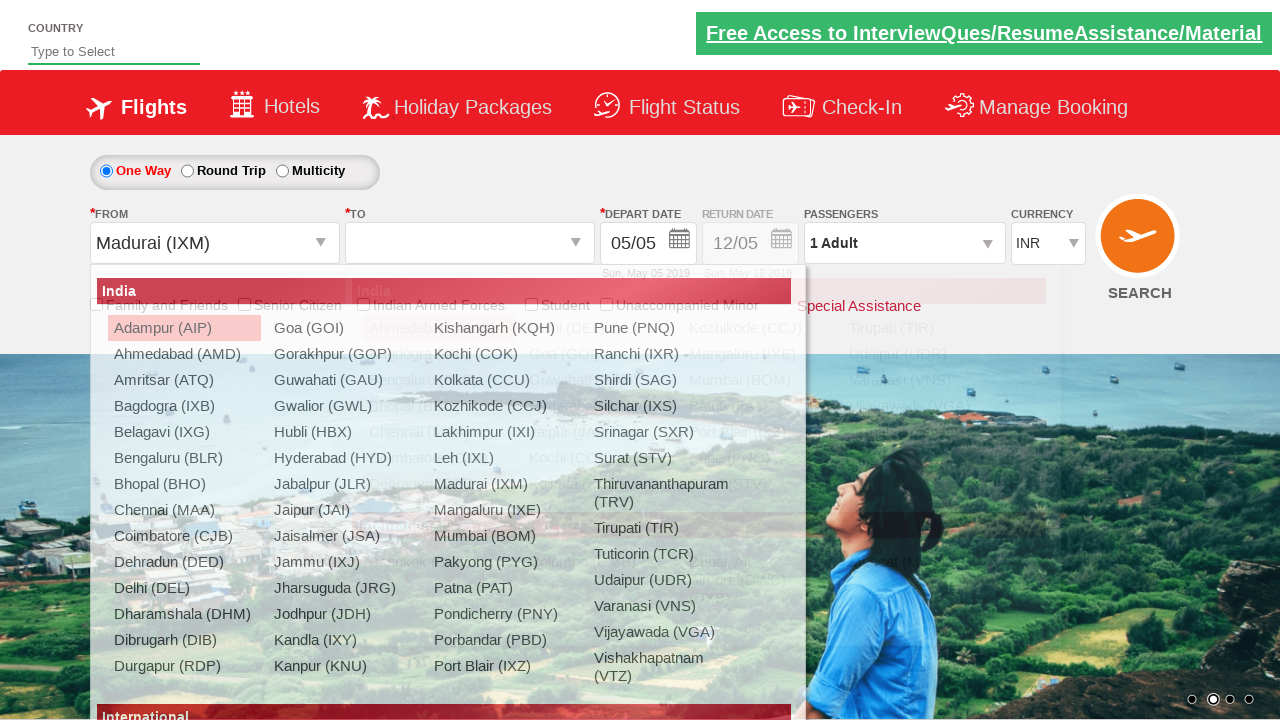

Waited for destination dropdown to be ready
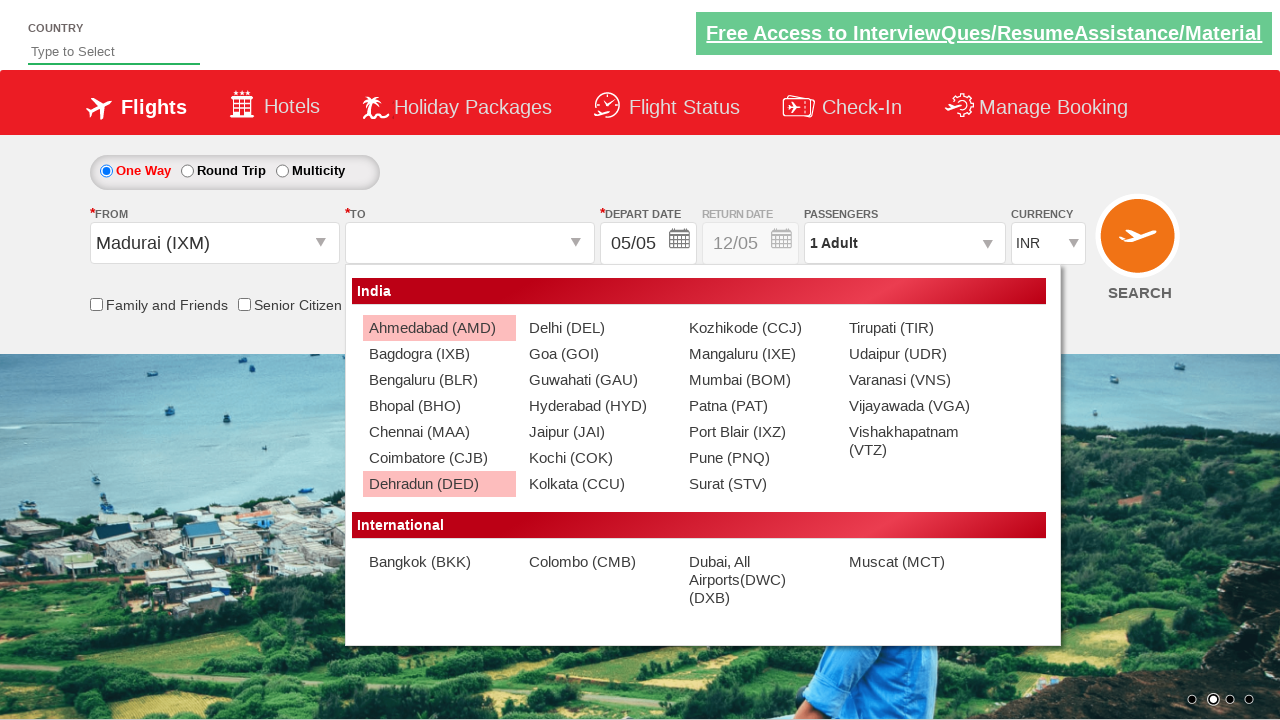

Selected destination airport (MAA - Chennai) from destination dropdown at (439, 432) on #glsctl00_mainContent_ddl_destinationStation1_CTNR a[value='MAA']
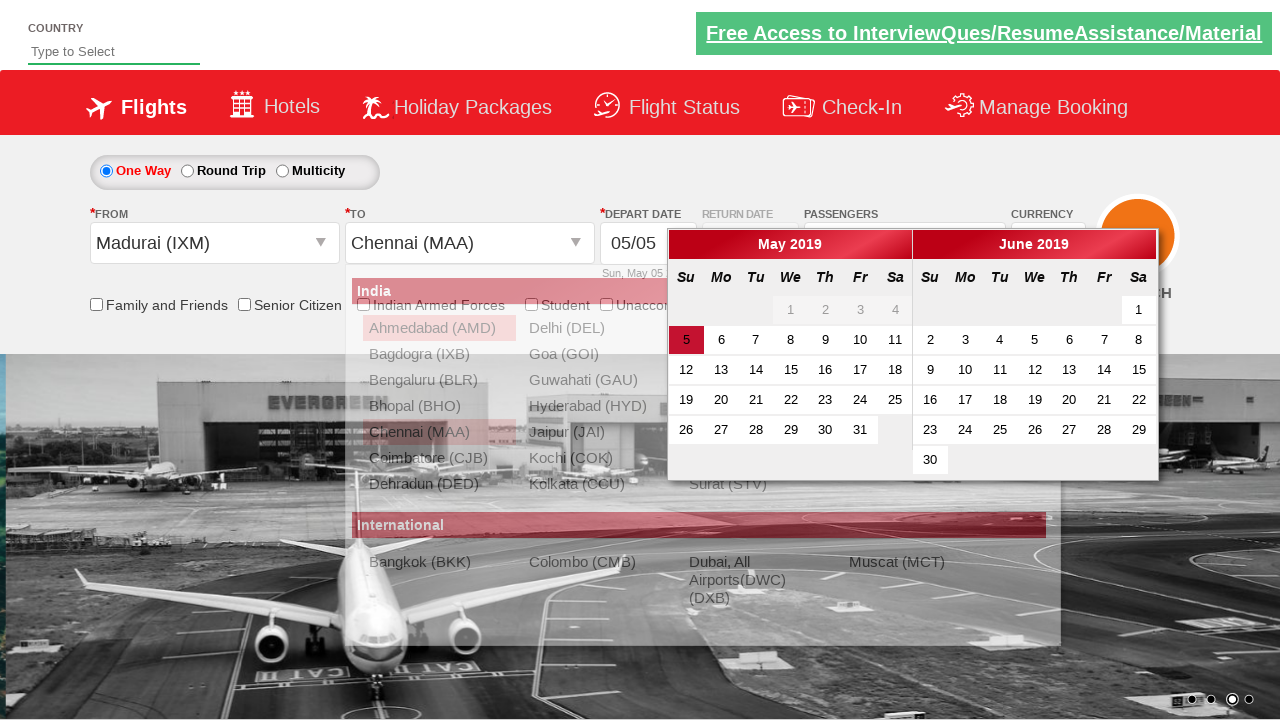

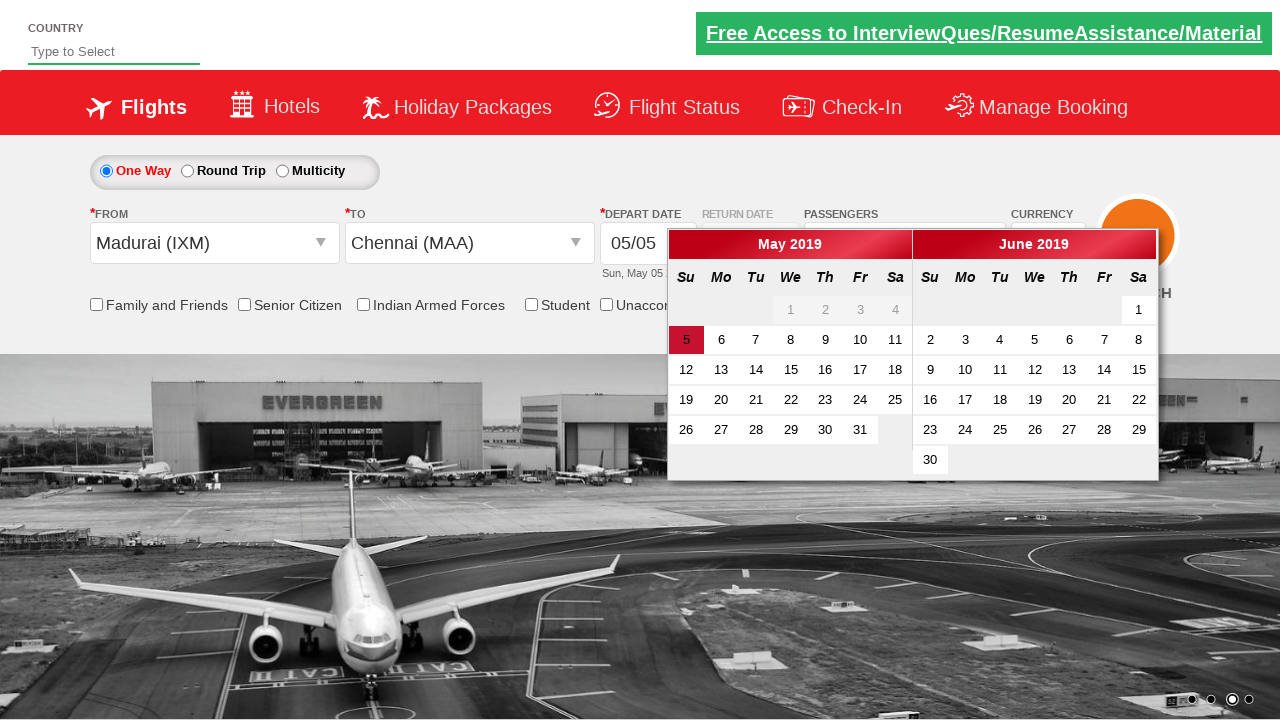